Verifies that the registration page displays correctly by clicking the Register link and checking for the "Signing up is easy!" text

Starting URL: https://parabank.parasoft.com/parabank/index.htm

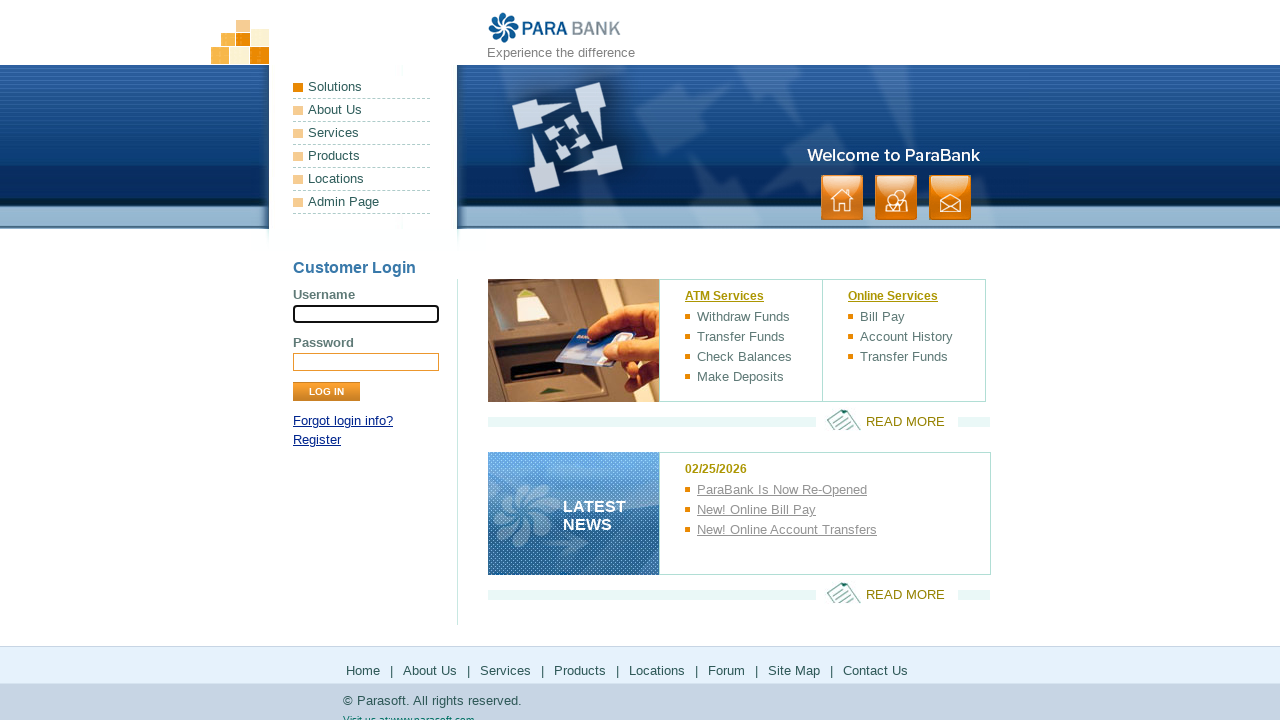

Clicked Register link at (317, 440) on xpath=//a[contains(text(),'Register')]
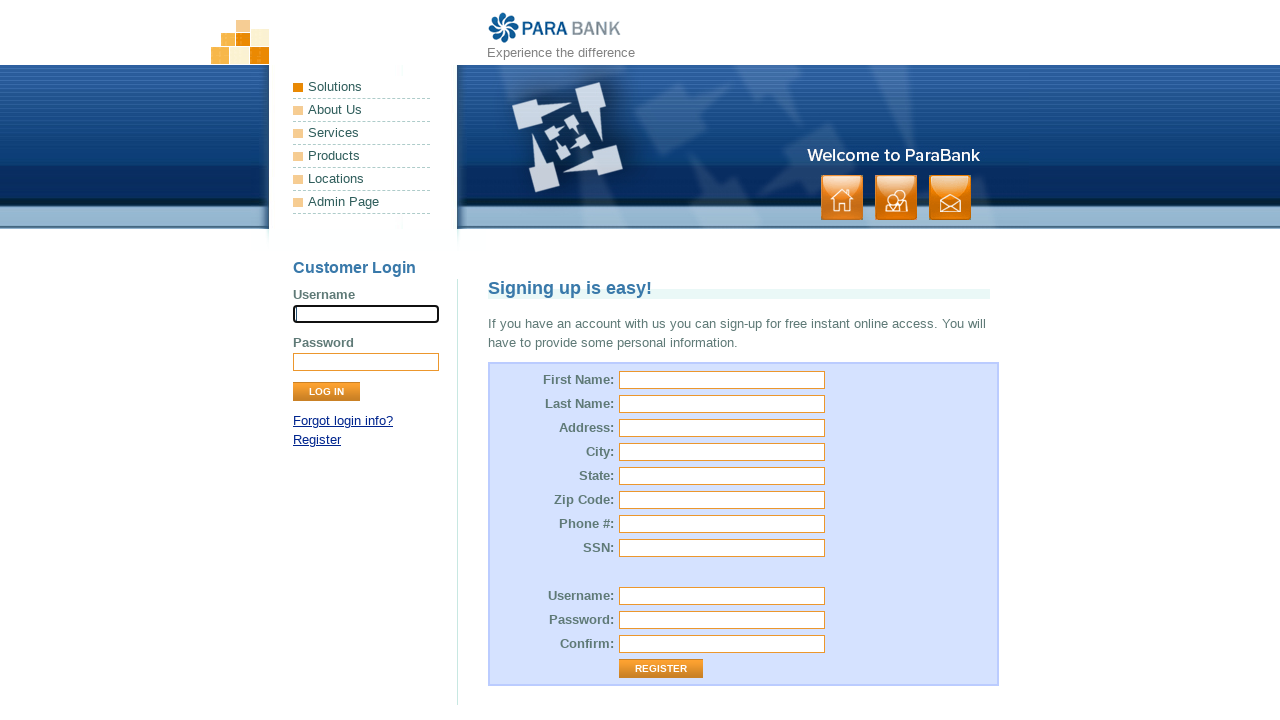

Verified 'Signing up is easy!' heading is displayed on registration page
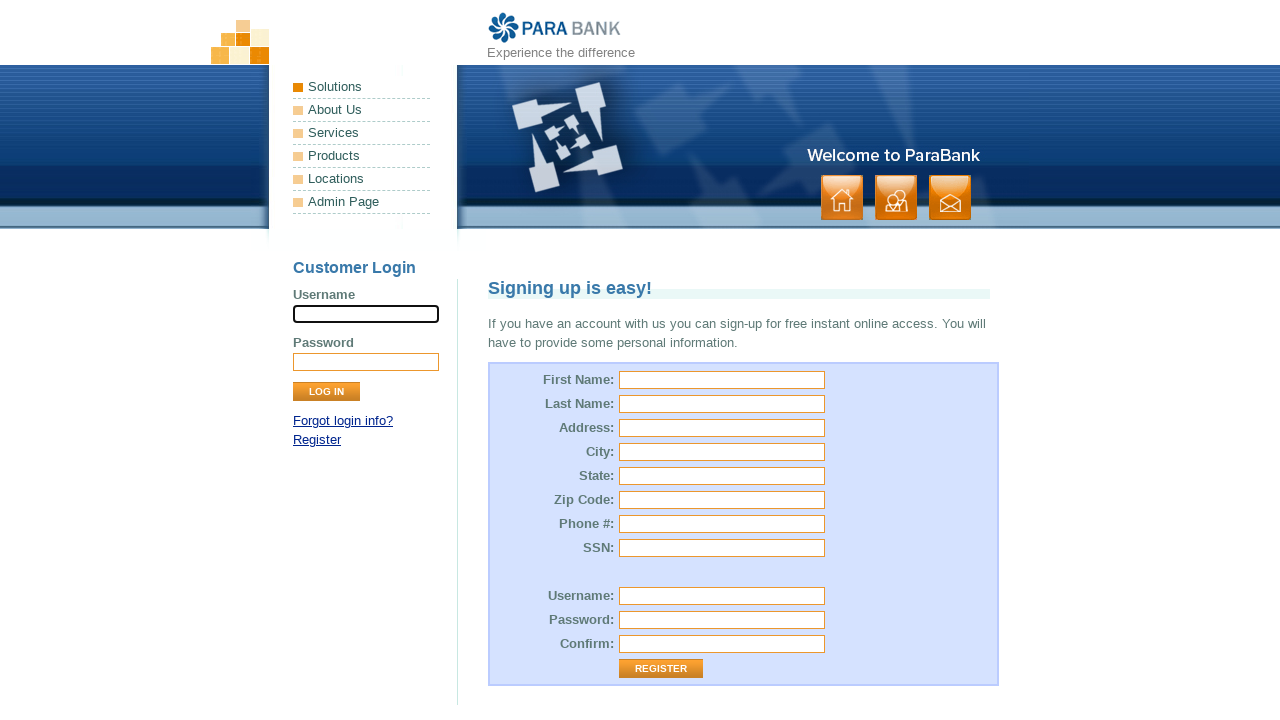

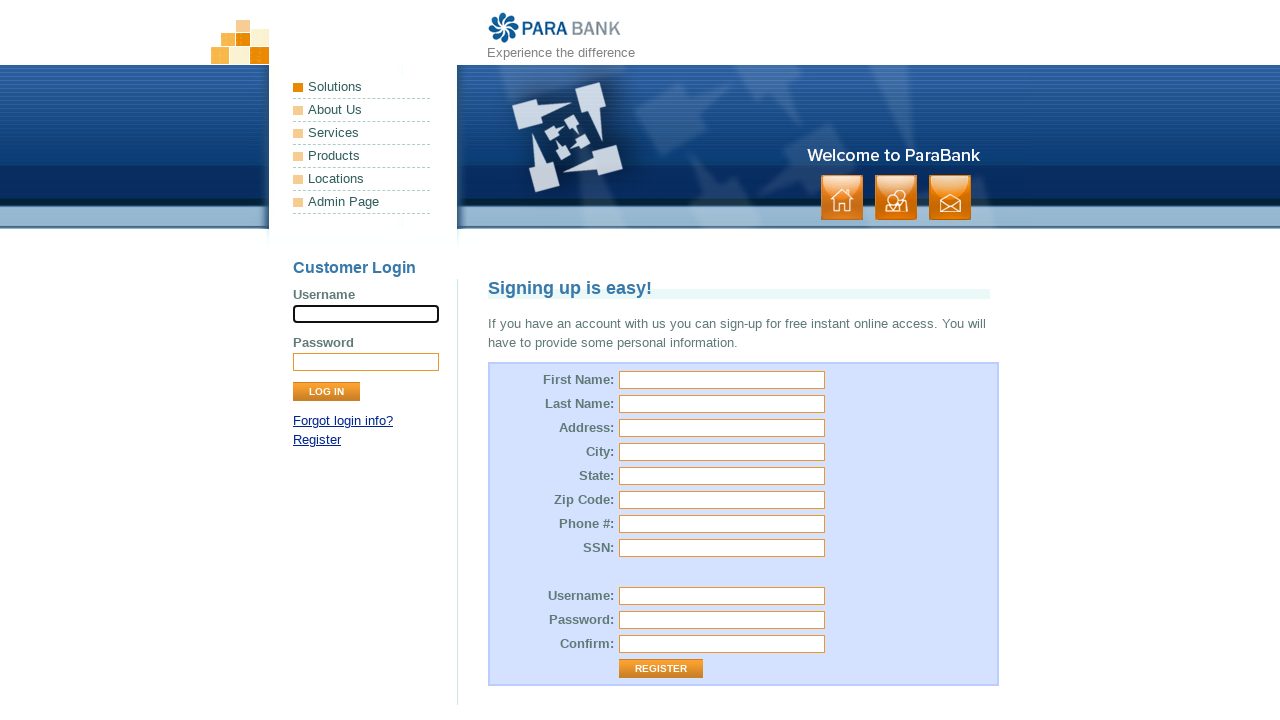